Tests a math captcha verification system by extracting numbers from the captcha text, calculating the sum, and submitting the answer multiple times

Starting URL: https://www.jqueryscript.net/demo/Simple-Math-Captcha-Plugin-for-jQuery-ebcaptcha/demo/

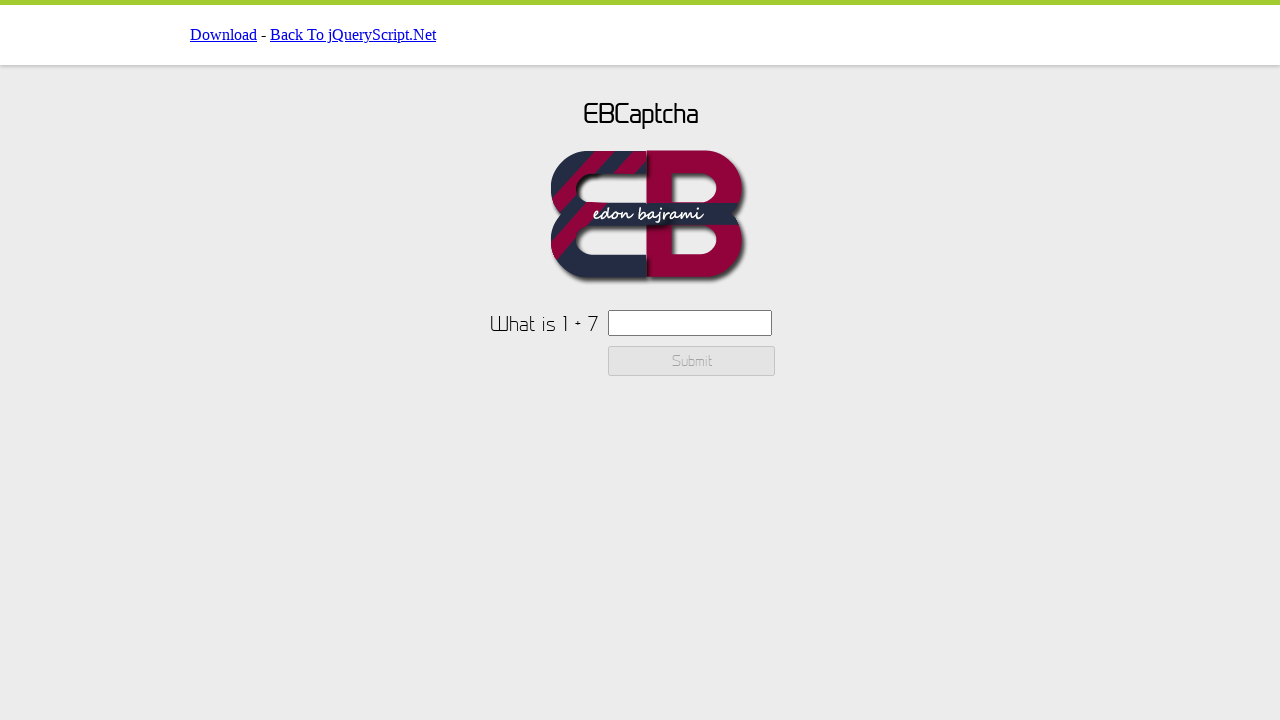

Extracted captcha text from the page
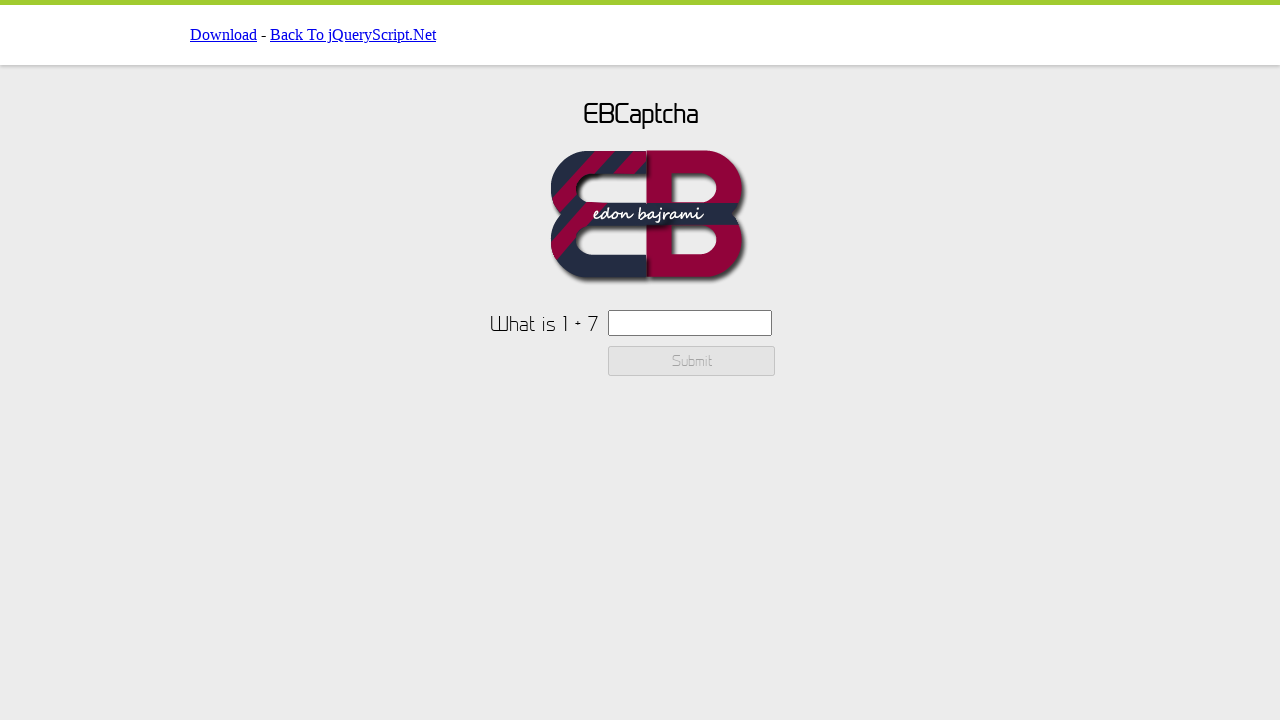

Filled captcha input with calculated answer: 8 on #ebcaptchainput
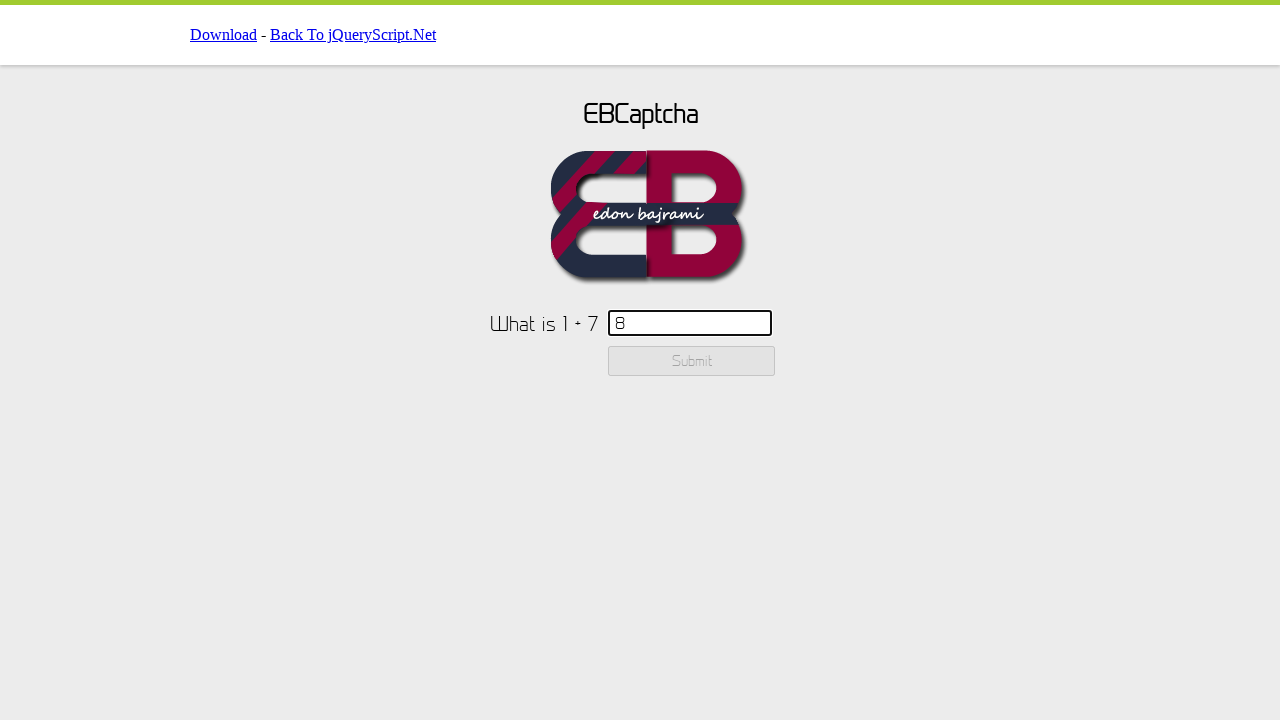

Checked if submit button is enabled: False
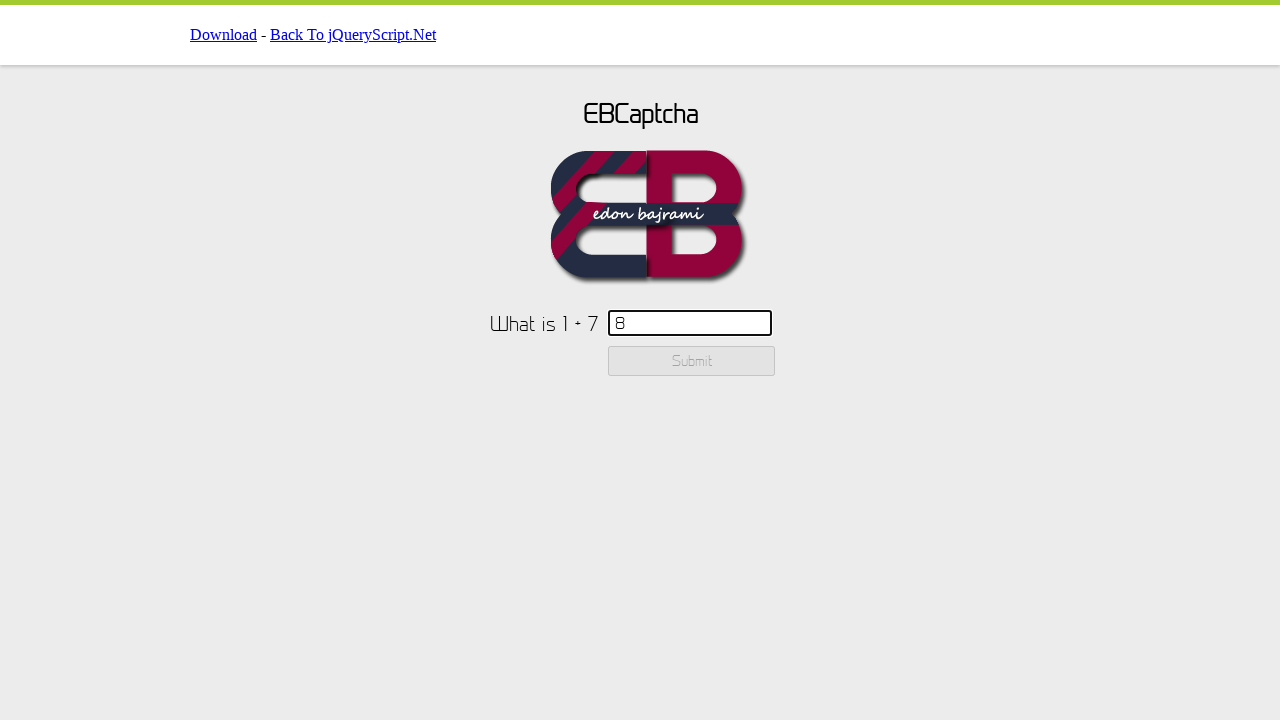

Reloaded page for next captcha iteration
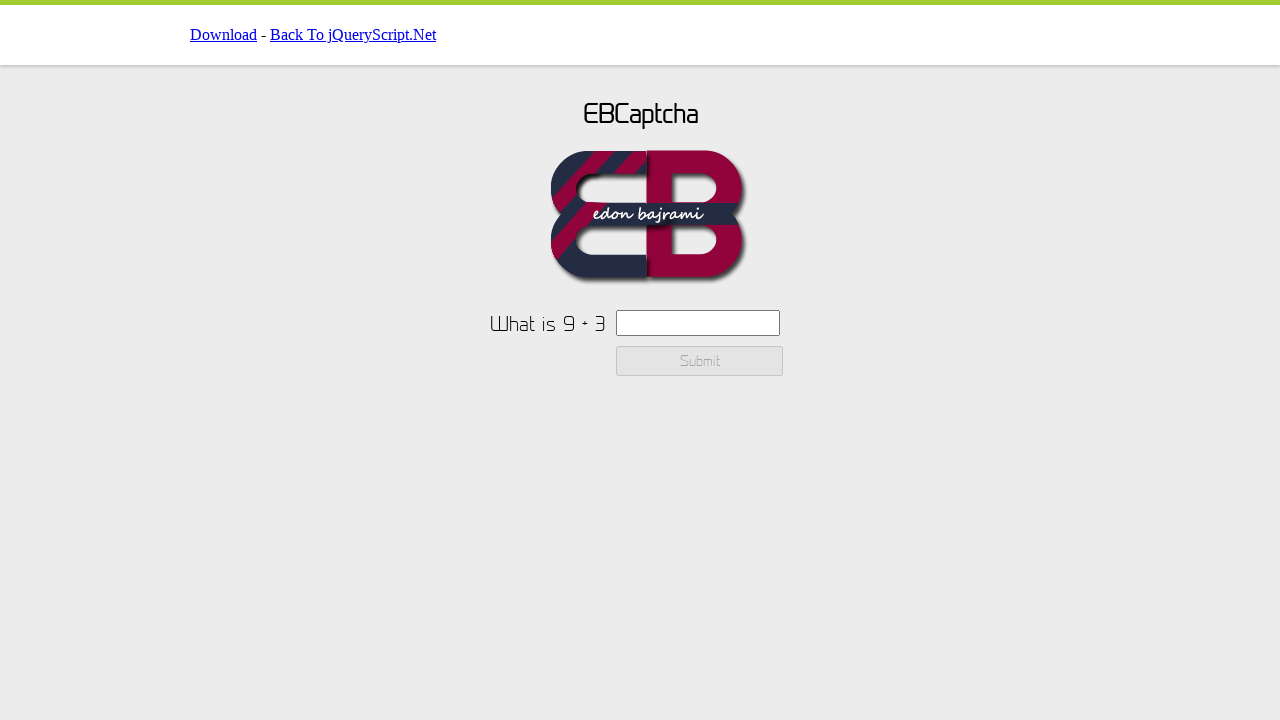

Extracted captcha text from the page
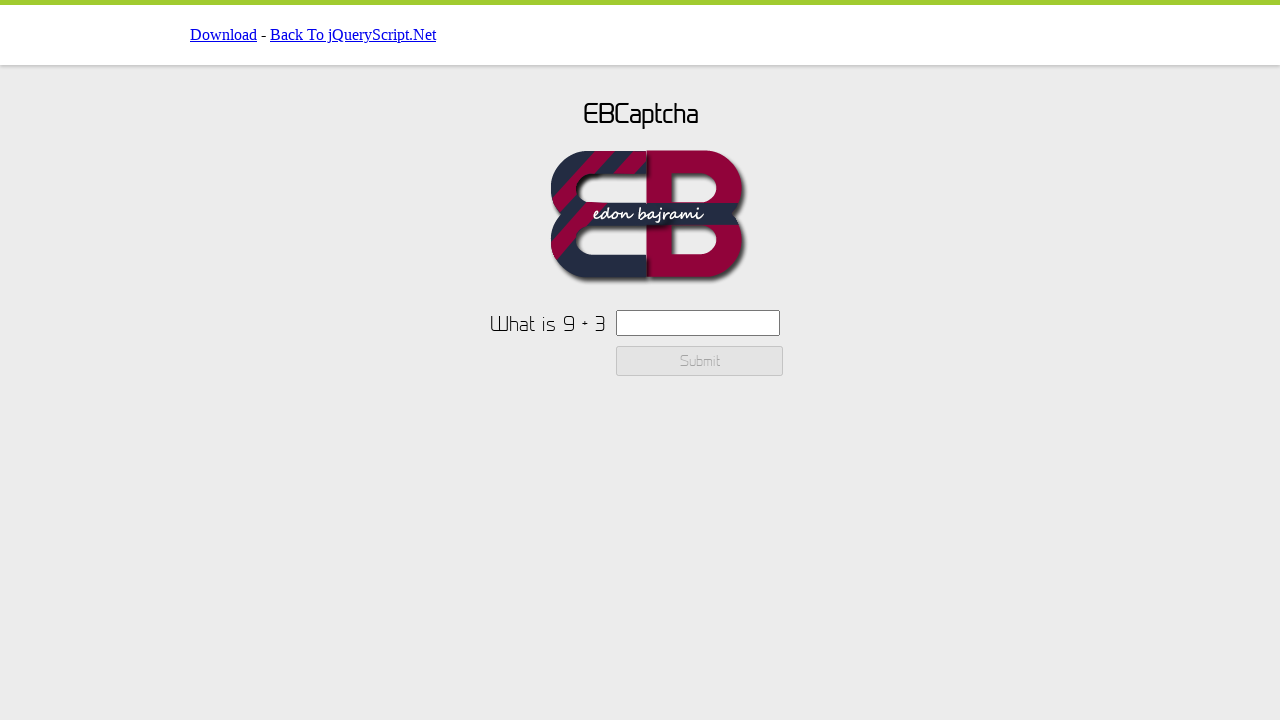

Filled captcha input with calculated answer: 12 on #ebcaptchainput
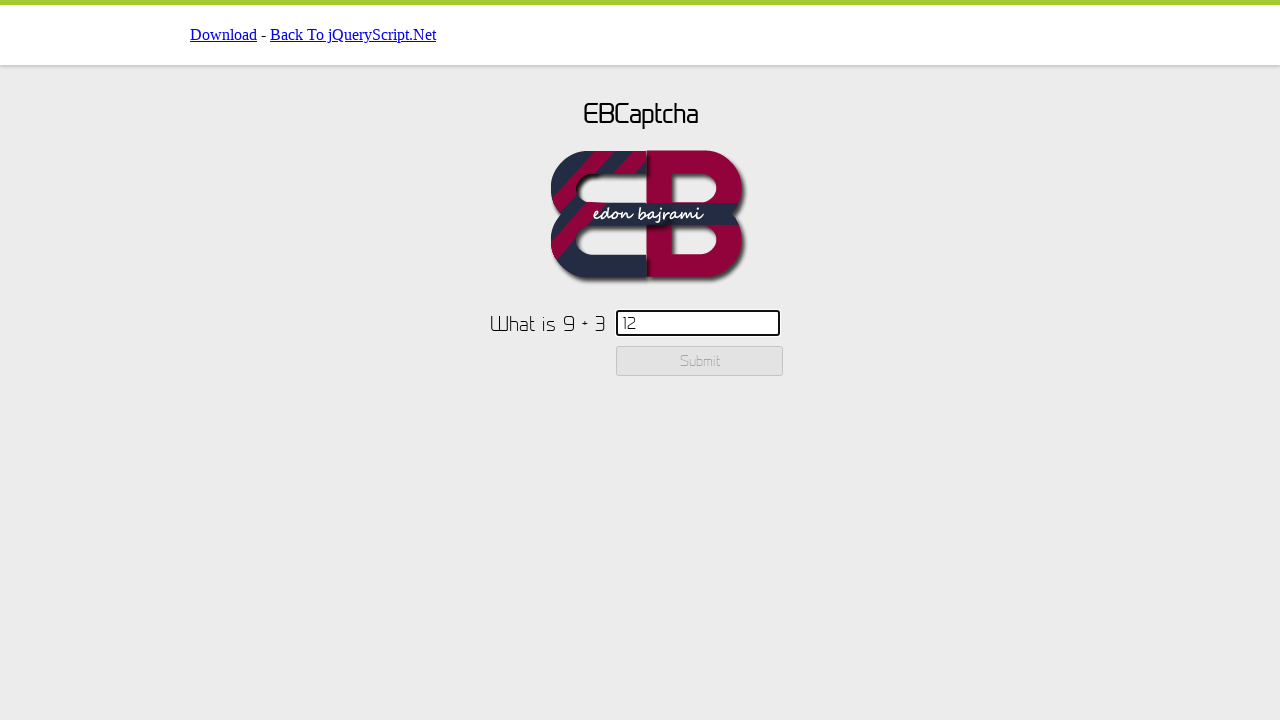

Checked if submit button is enabled: False
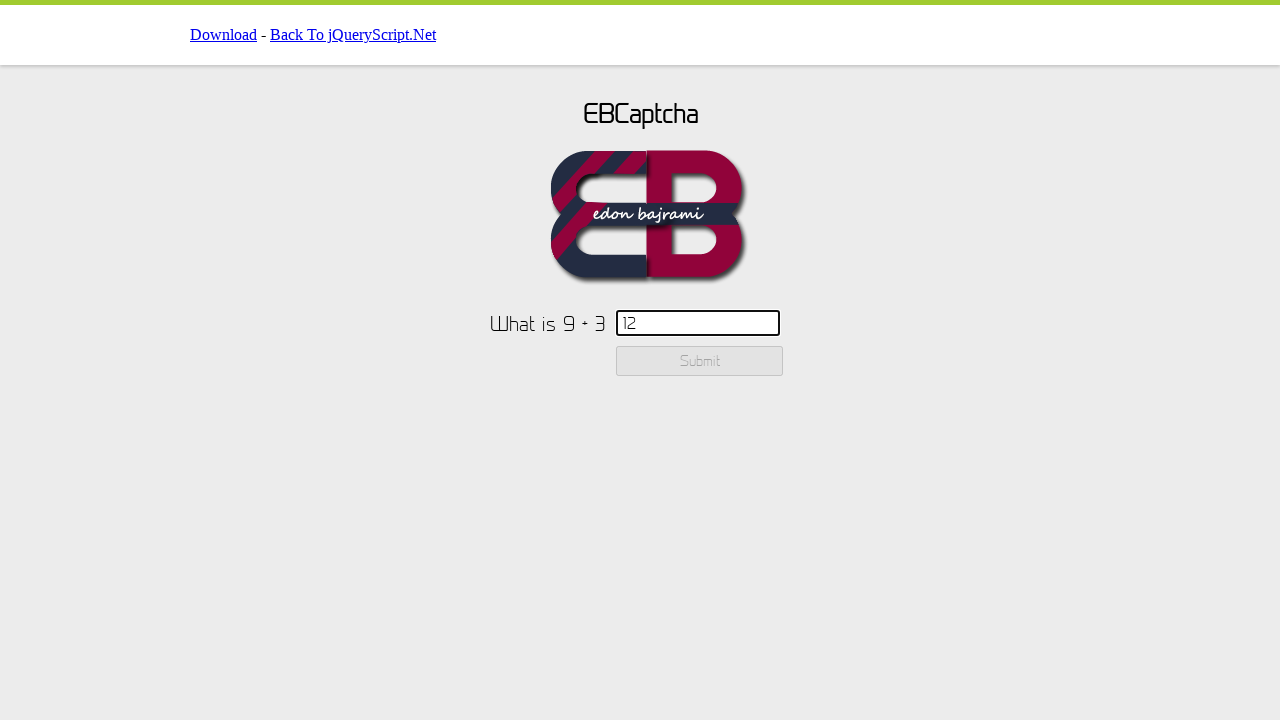

Reloaded page for next captcha iteration
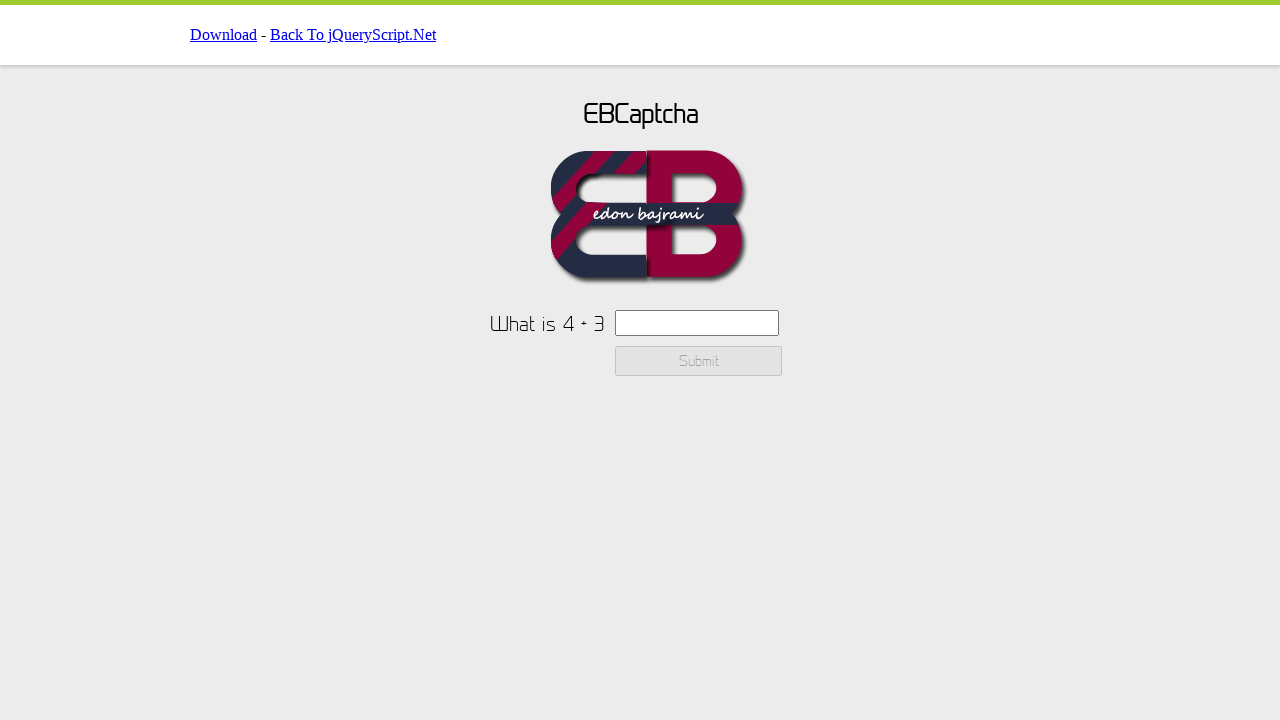

Extracted captcha text from the page
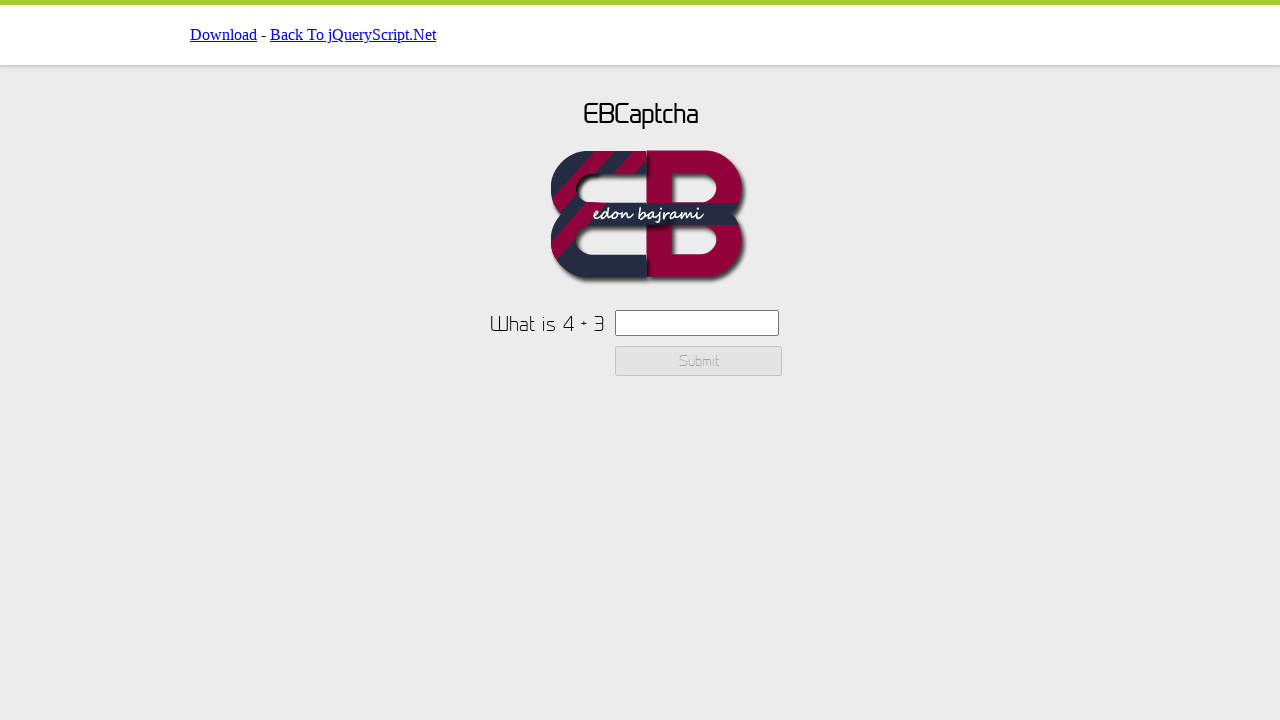

Filled captcha input with calculated answer: 7 on #ebcaptchainput
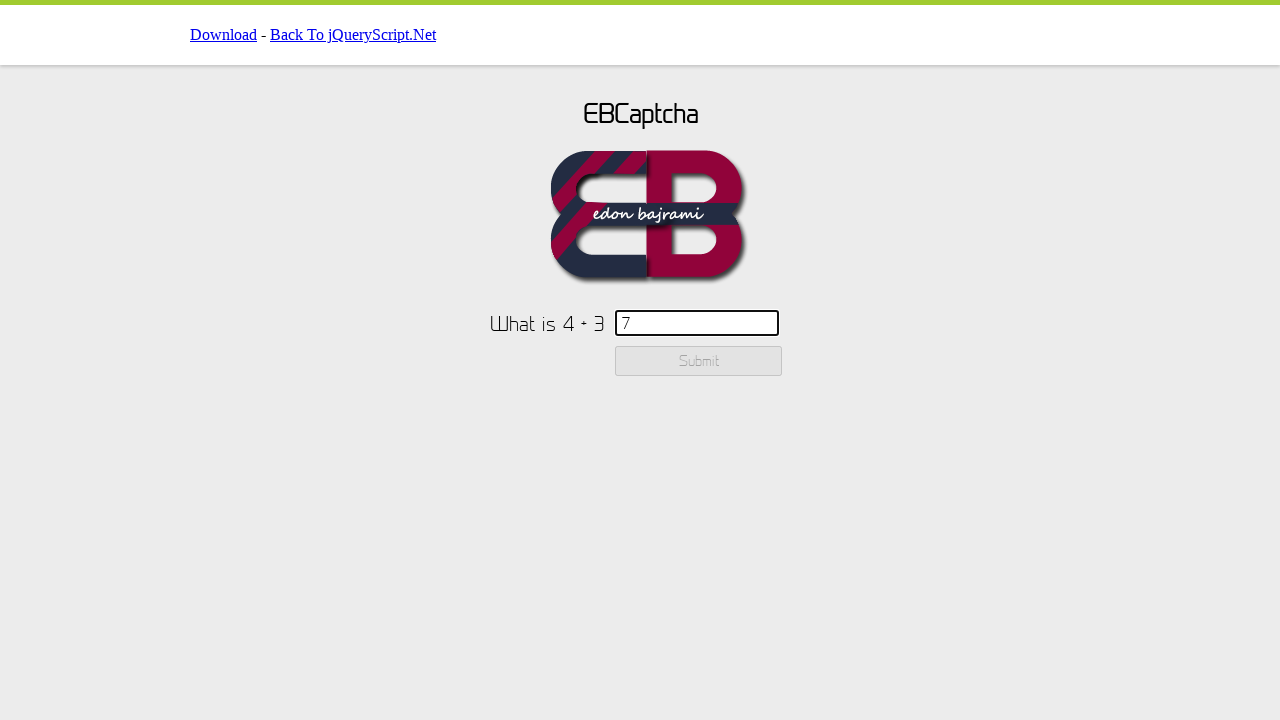

Checked if submit button is enabled: False
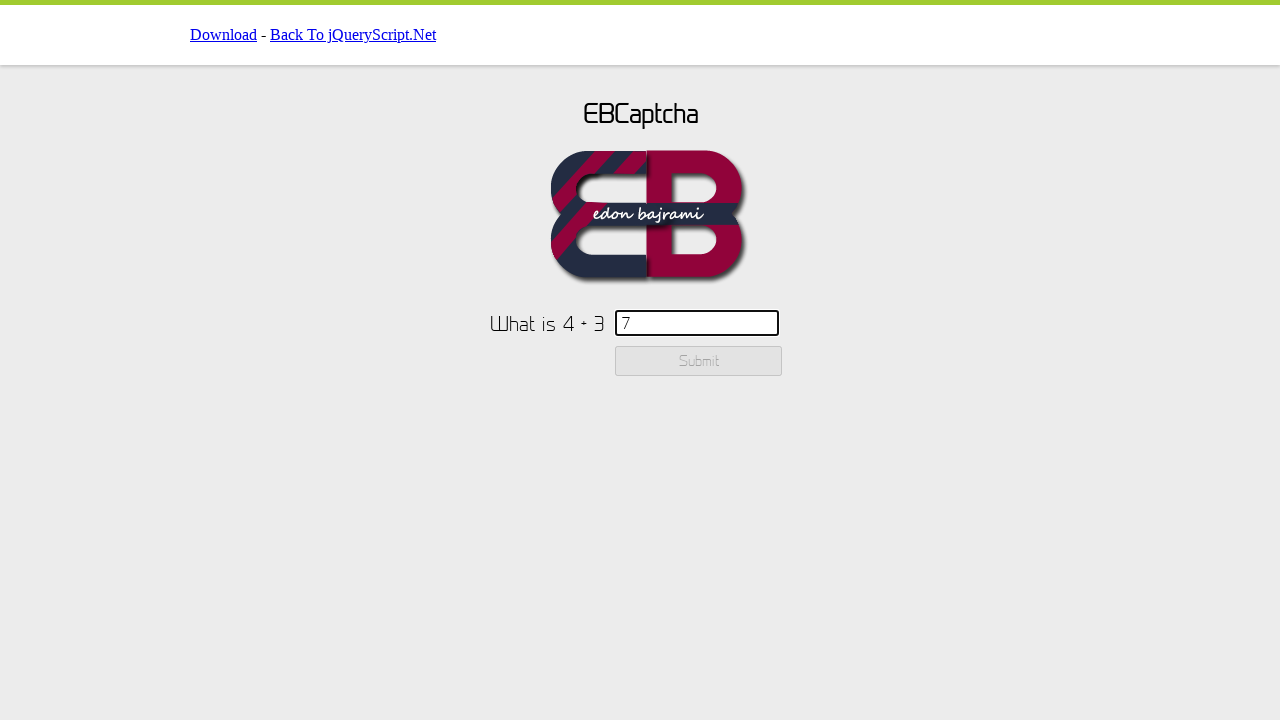

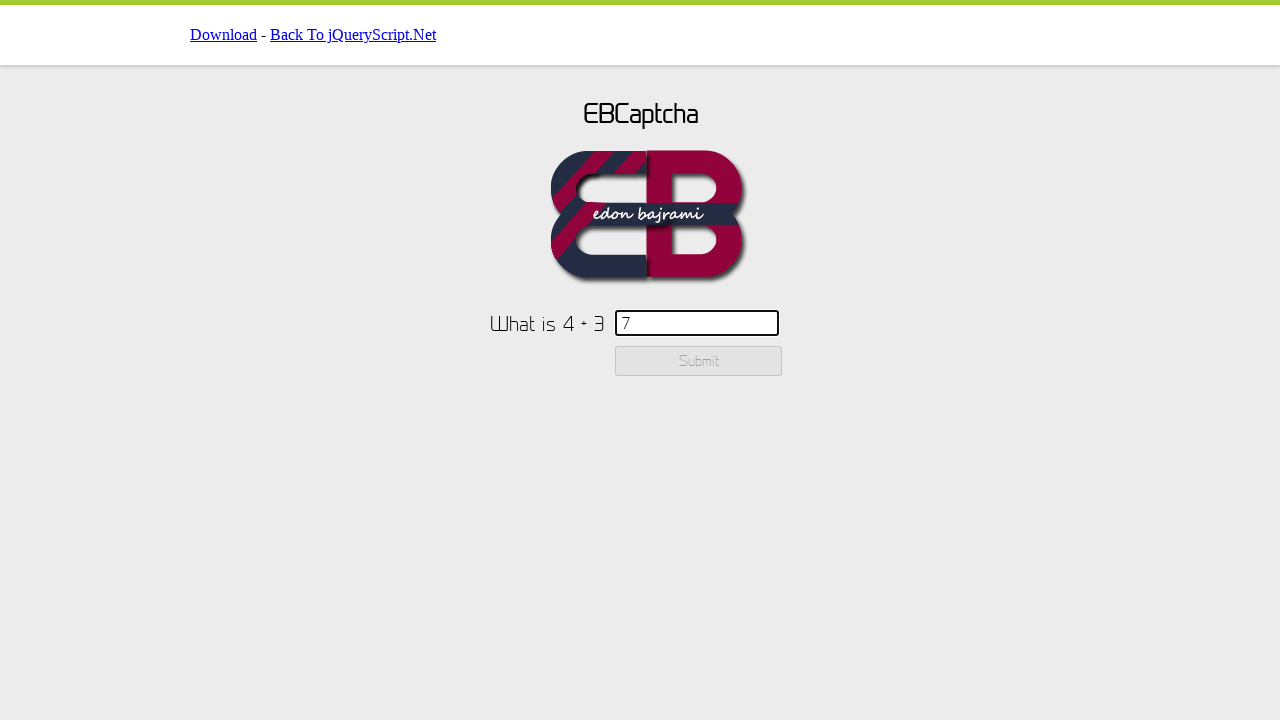